Tests numeric input field by entering digits and verifying arrow key functionality to increment/decrement the value

Starting URL: https://the-internet.herokuapp.com/inputs

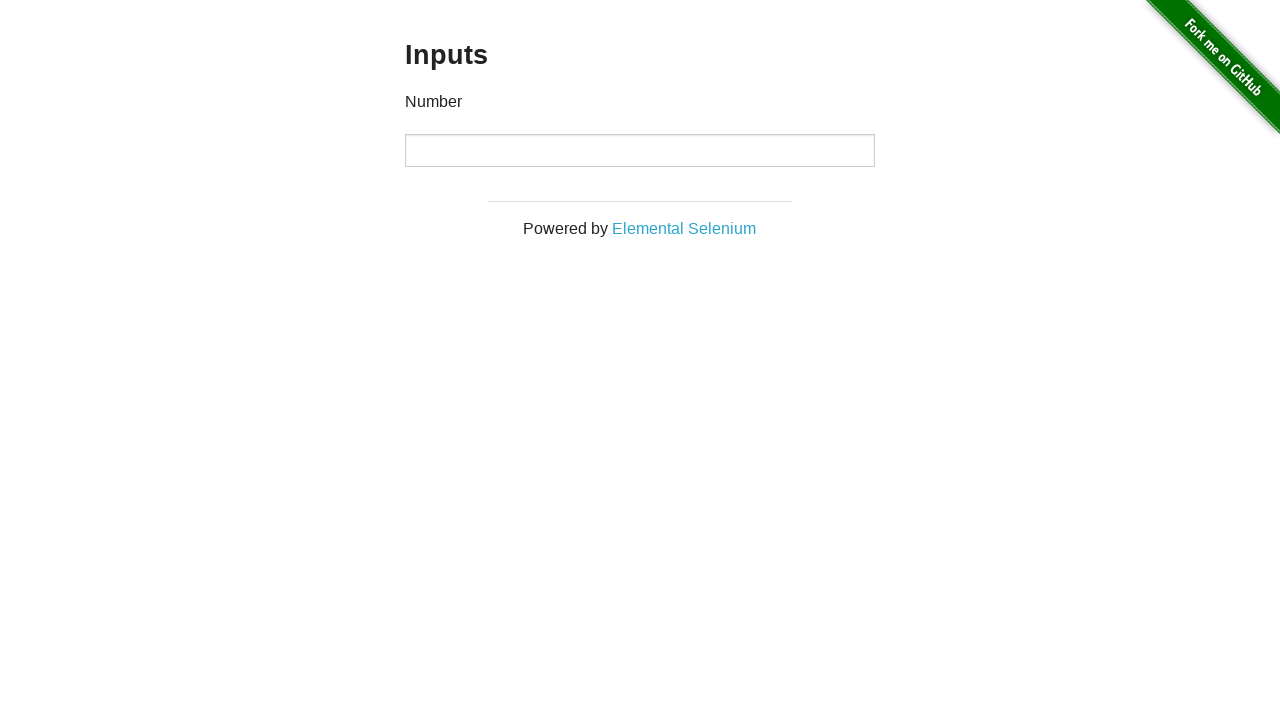

Located numeric input field and entered digits '12345688' on input
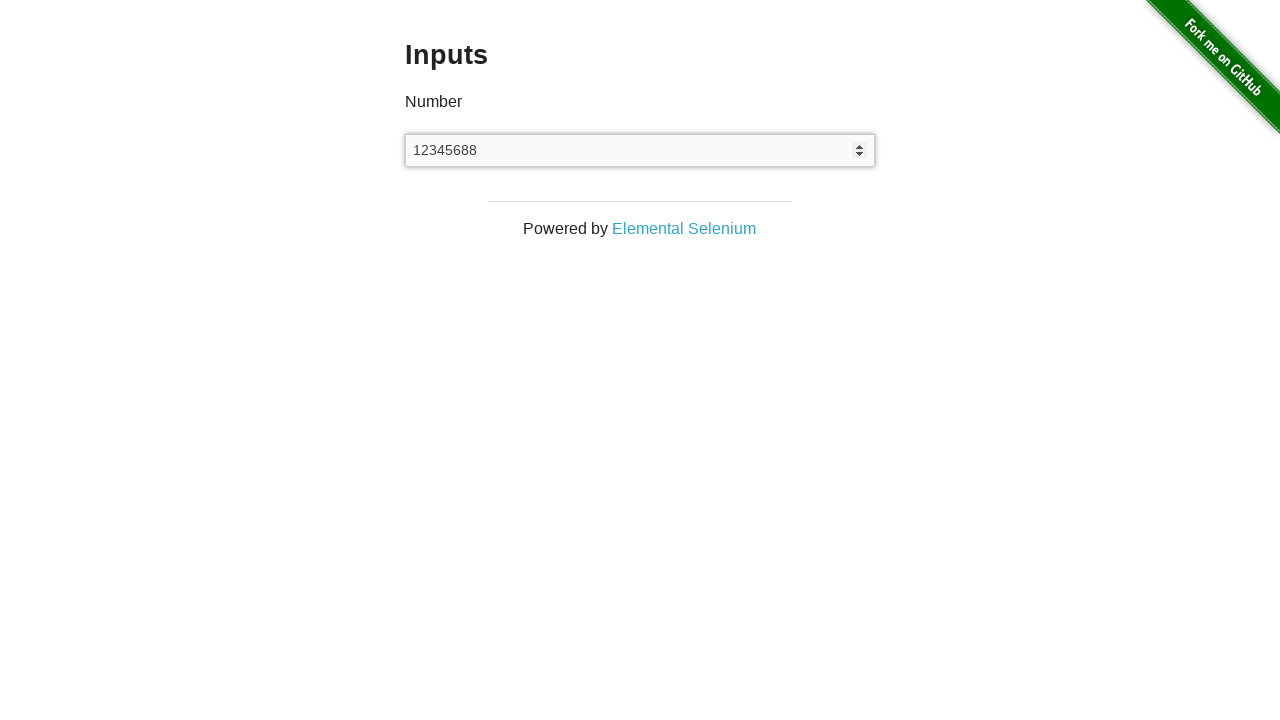

Pressed ArrowUp key to increment the numeric value on input
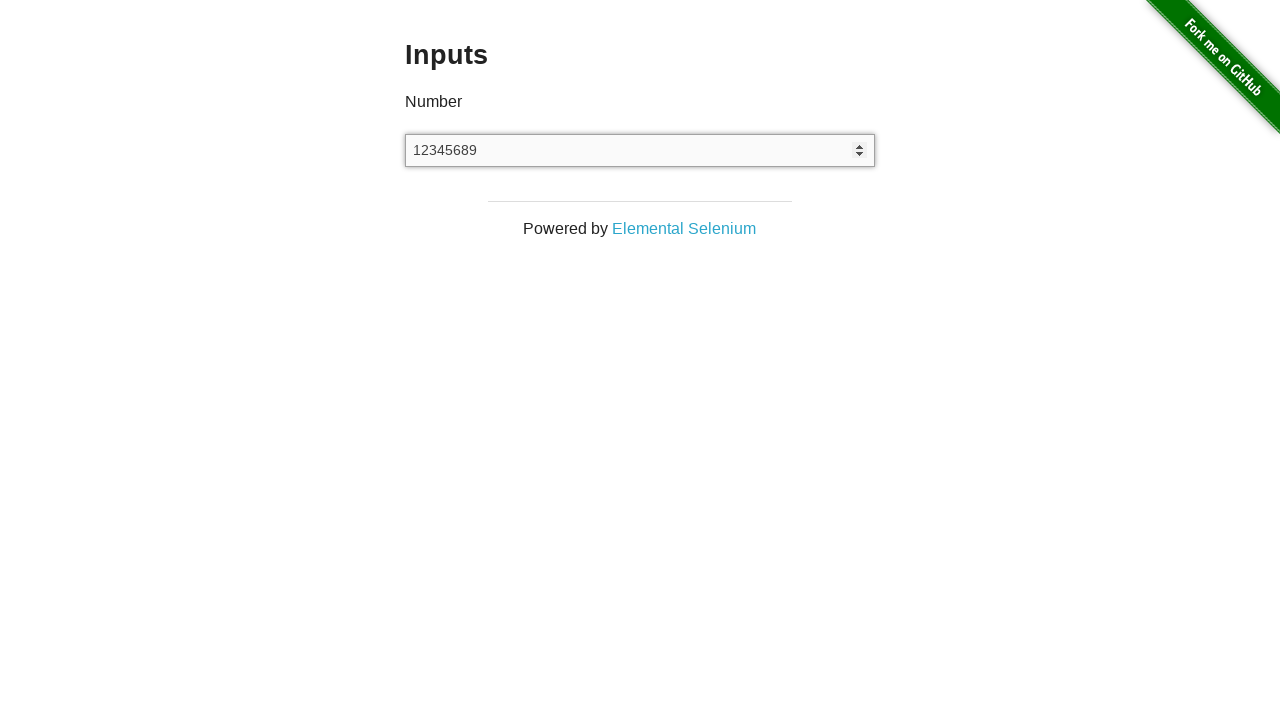

Pressed ArrowDown key to decrement the numeric value on input
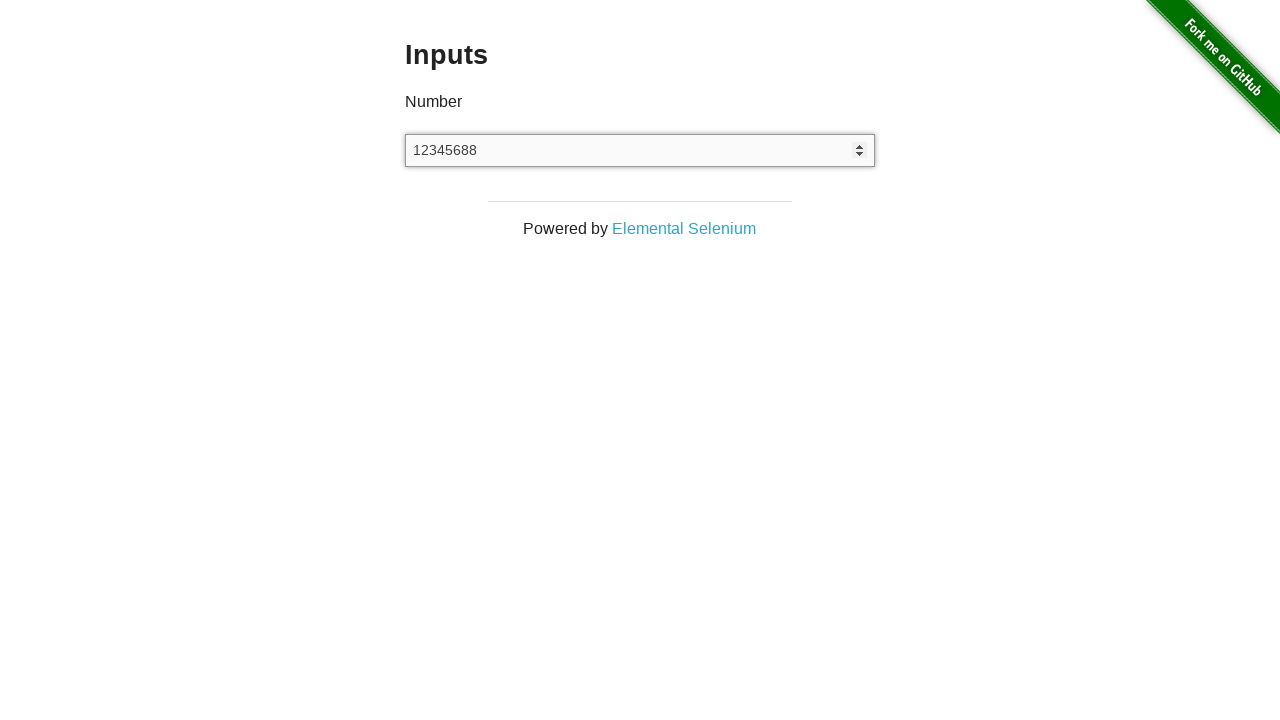

Waited 500ms for any pending UI updates
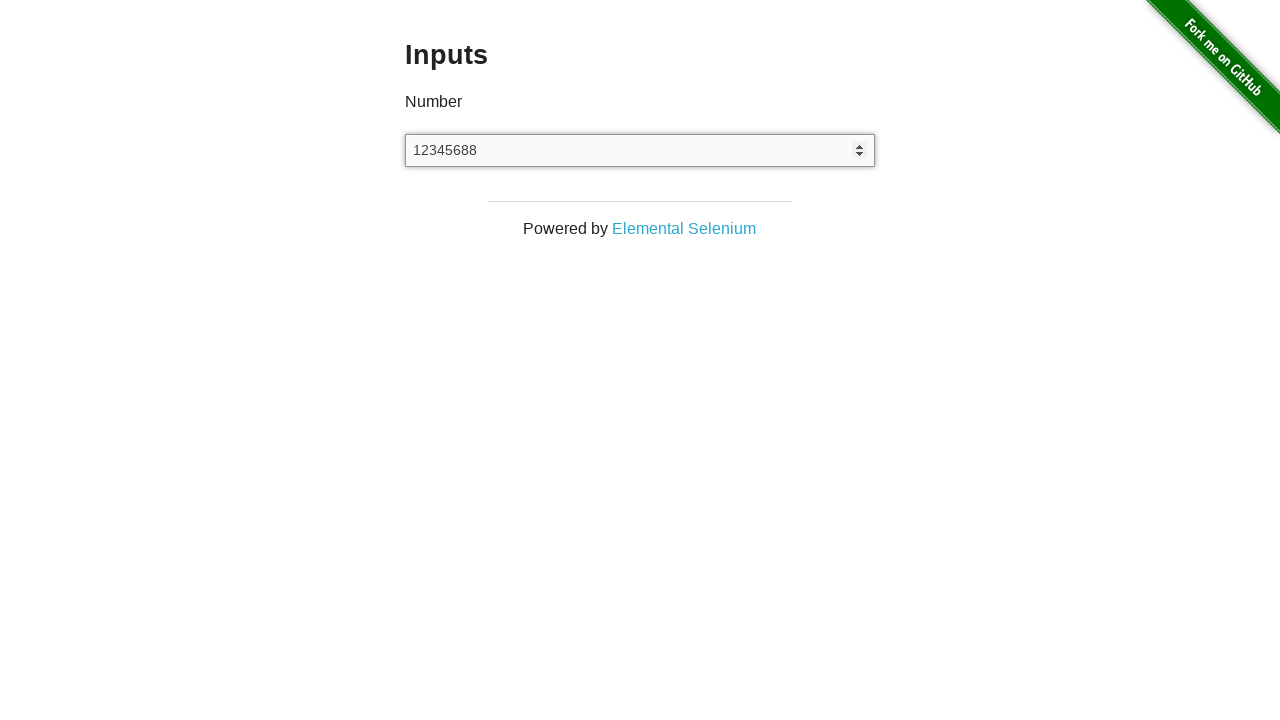

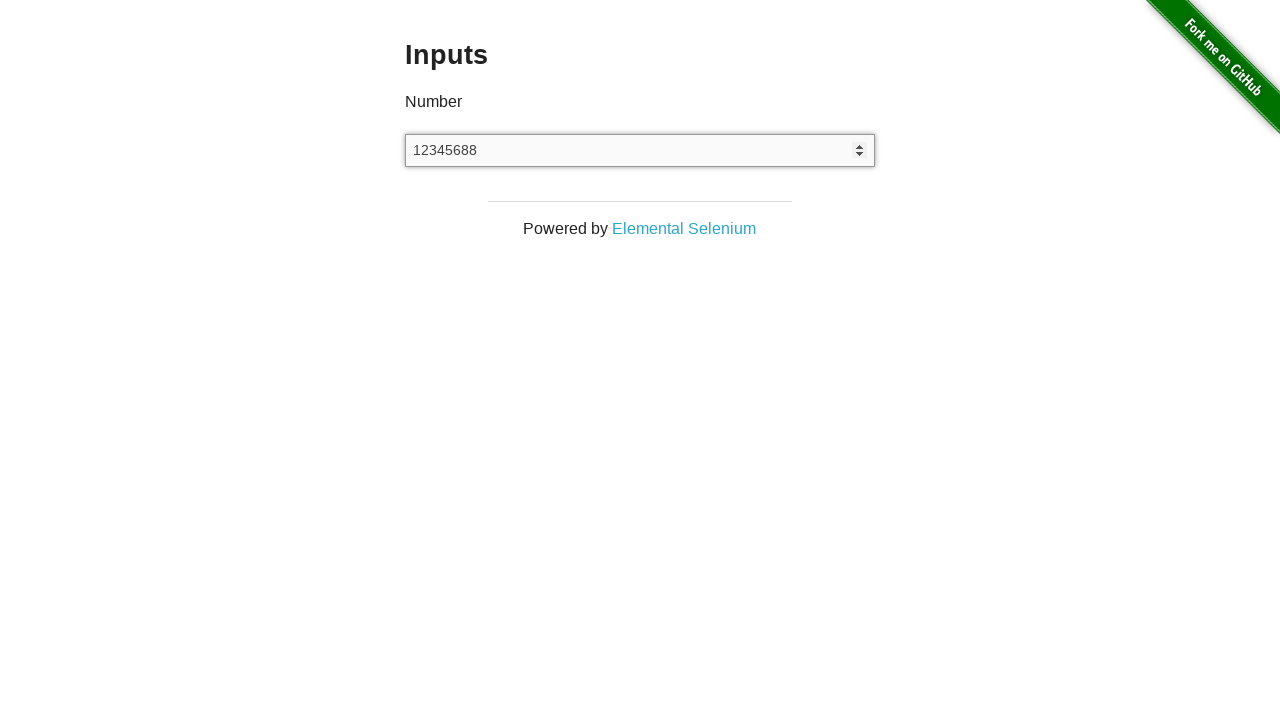